Tests the autocomplete subject input field by typing a value and pressing Enter to select it

Starting URL: https://demoqa.com/automation-practice-form

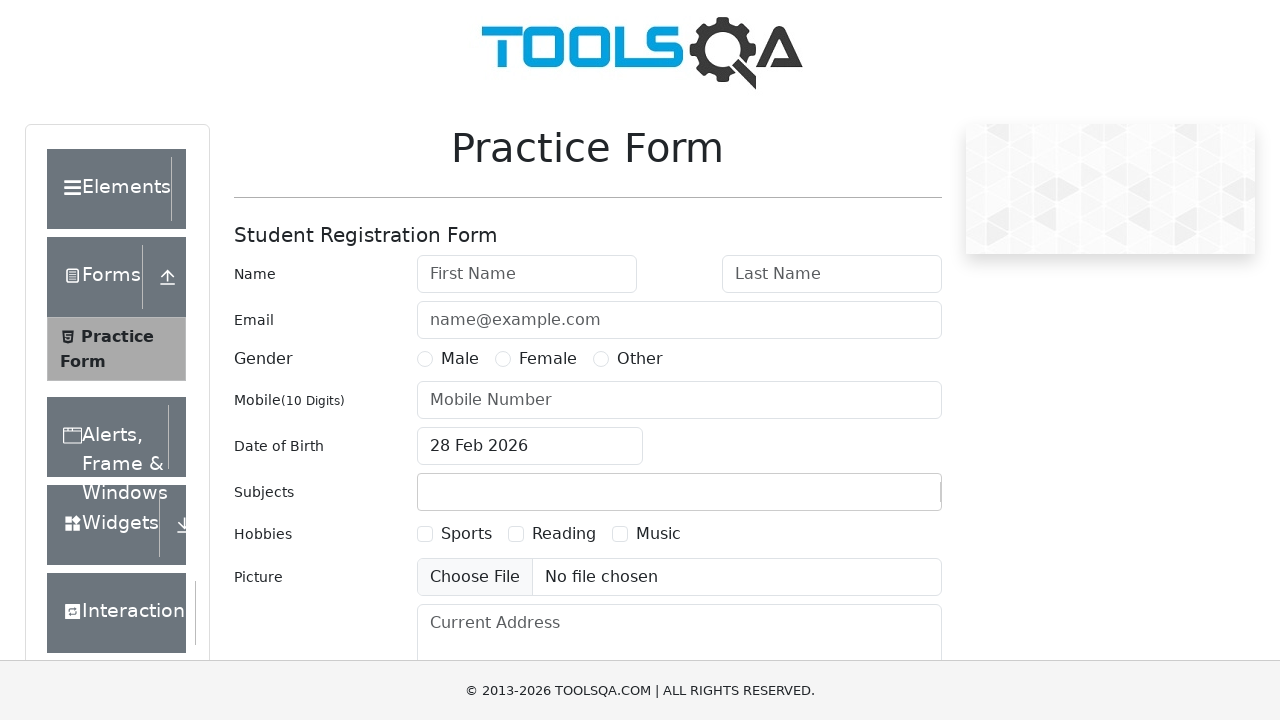

Filled subjects input field with 'Math' on #subjectsInput
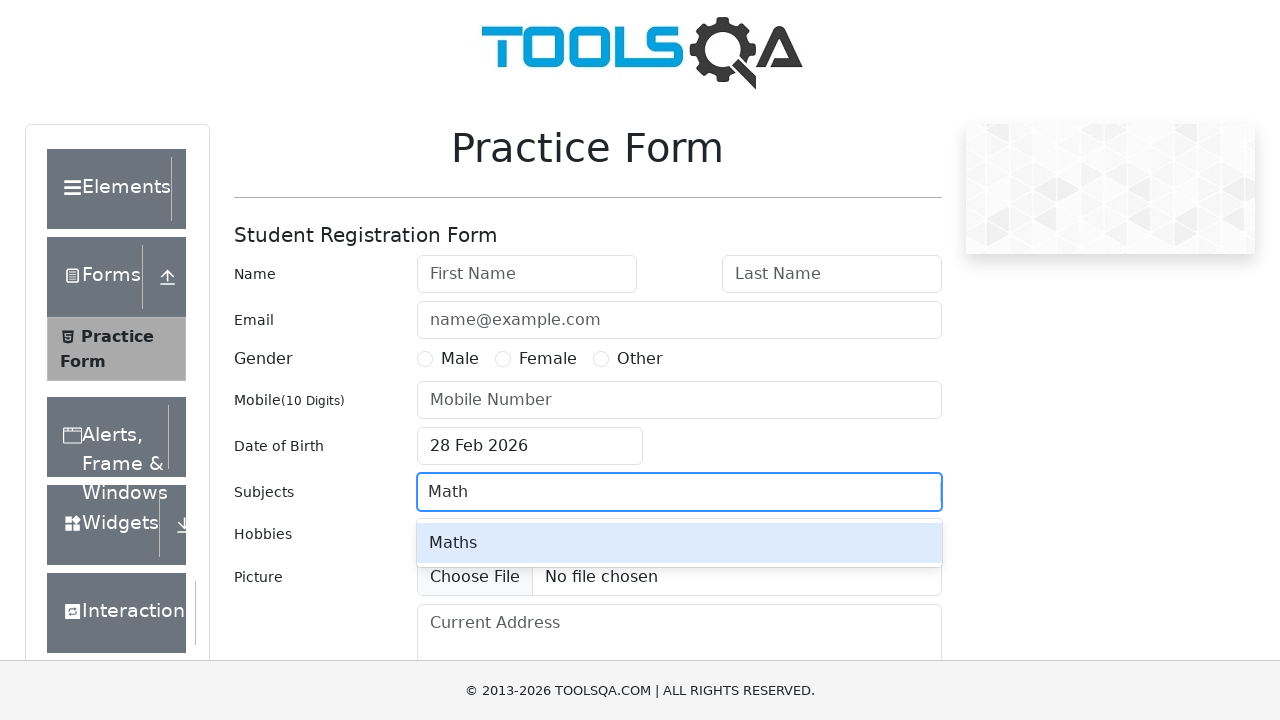

Pressed Enter to select autocomplete suggestion on #subjectsInput
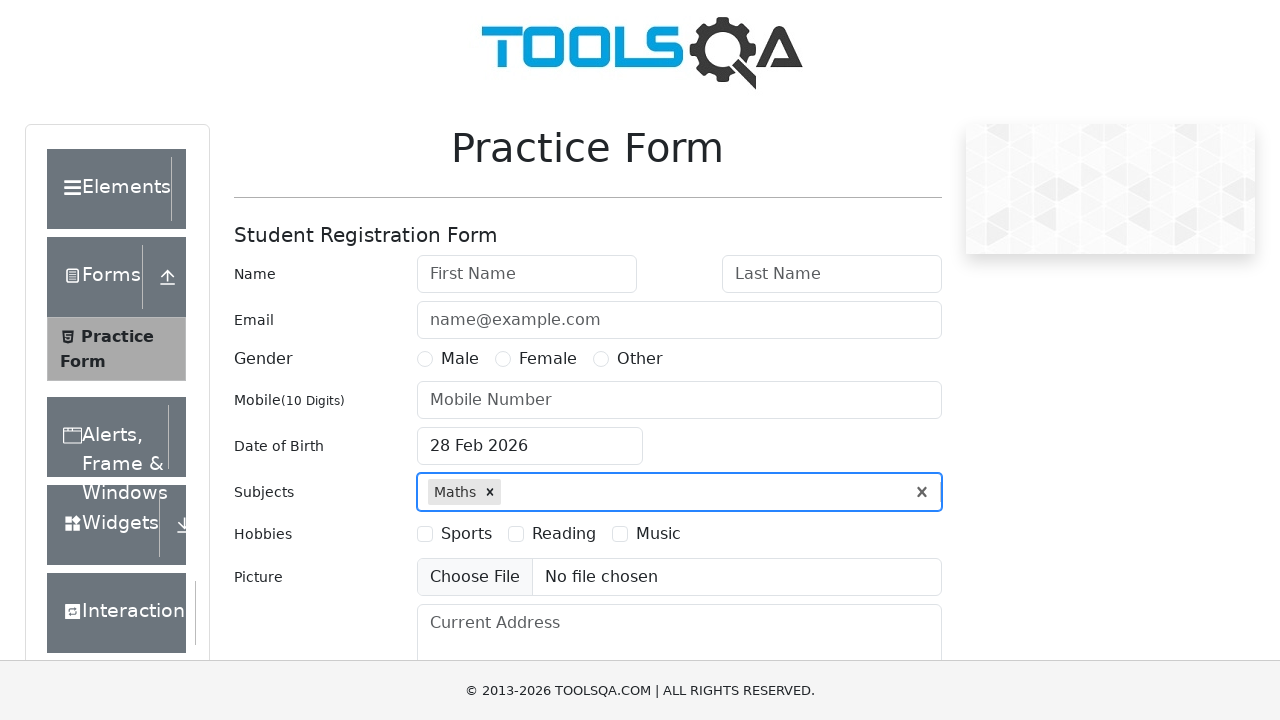

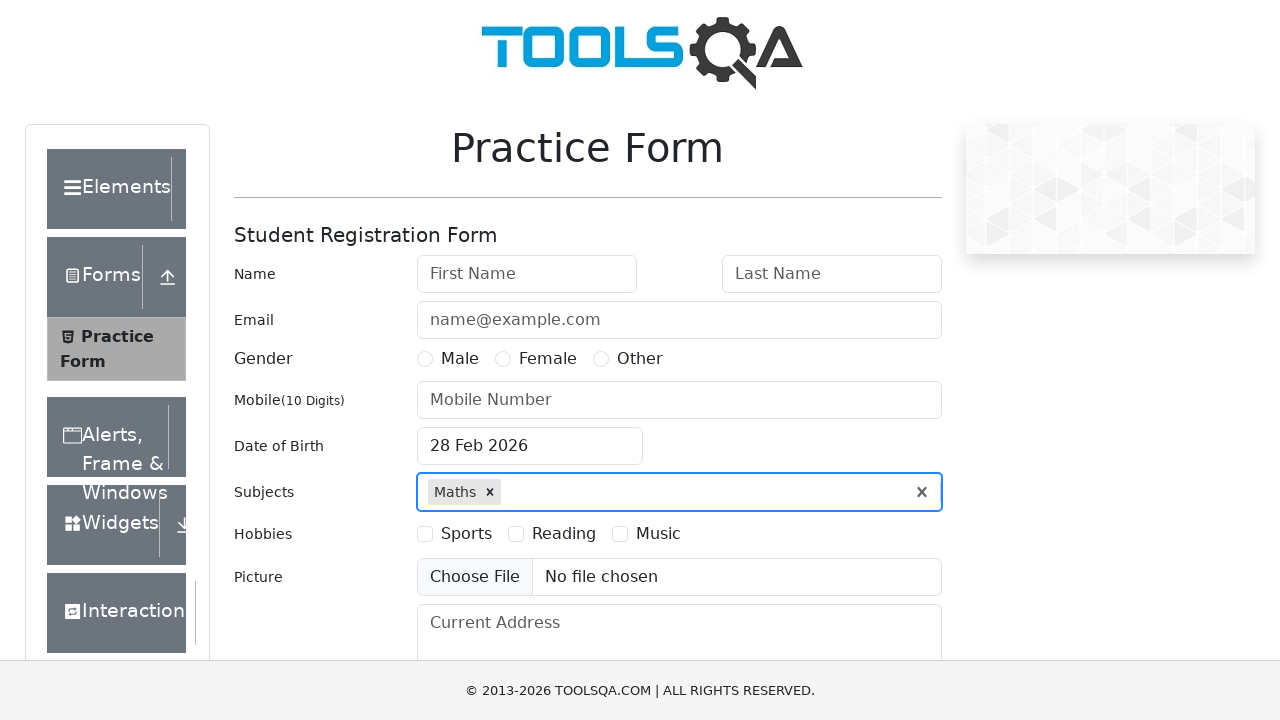